Tests dropdown menu hover functionality by moving mouse over each menu item and verifying dropdown visibility

Starting URL: https://itbootcamp.rs/

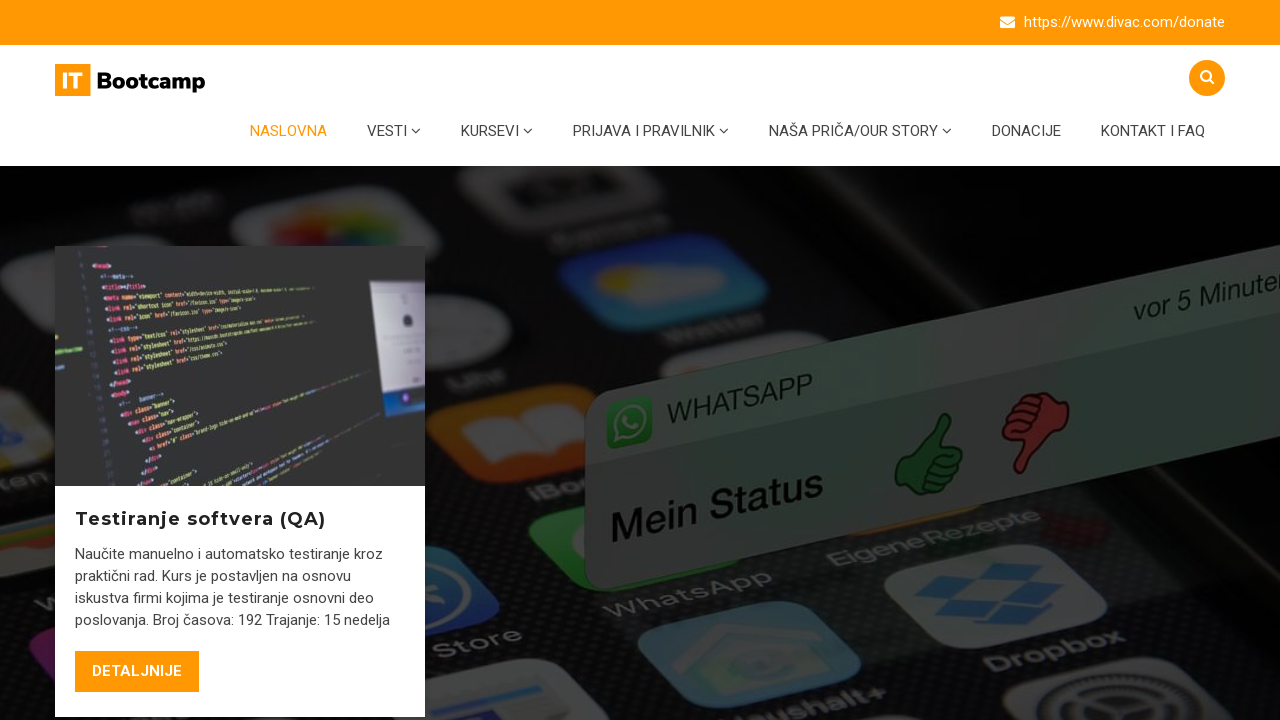

Retrieved all main menu items from the navigation
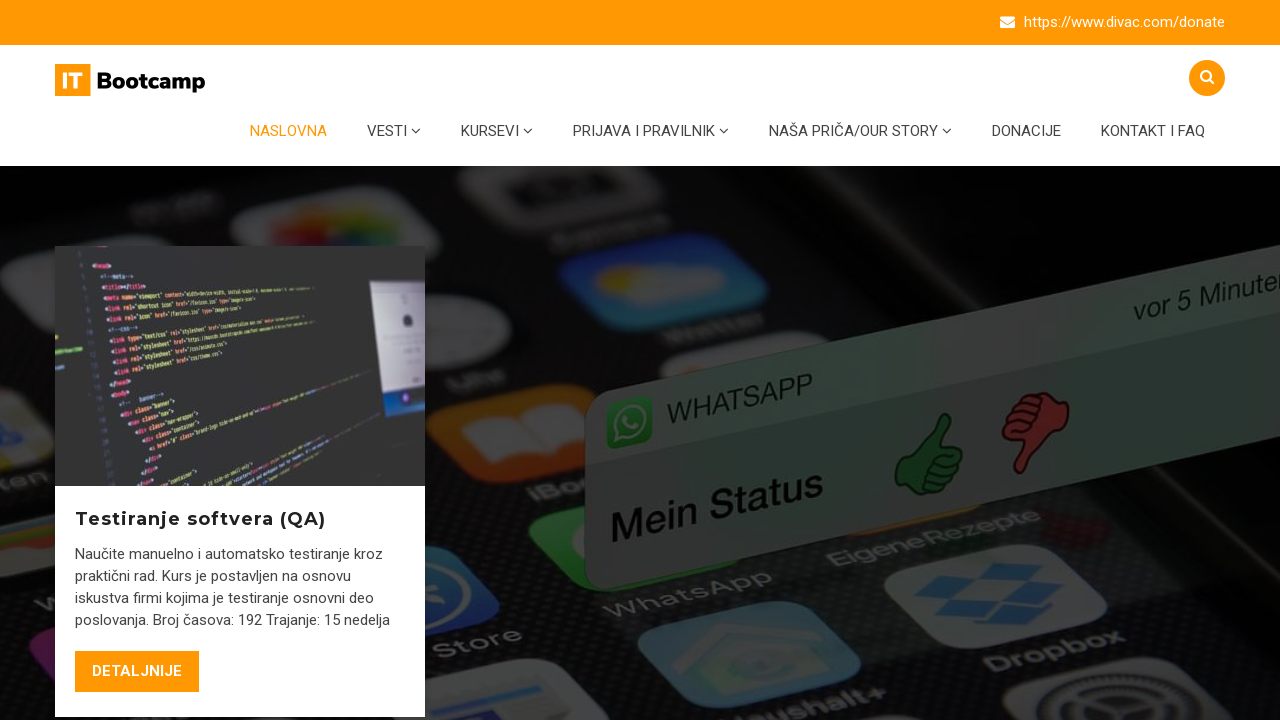

Hovered over a menu item at (288, 131) on xpath=//*[contains(@id, 'menu-main-menu')]/li >> nth=0
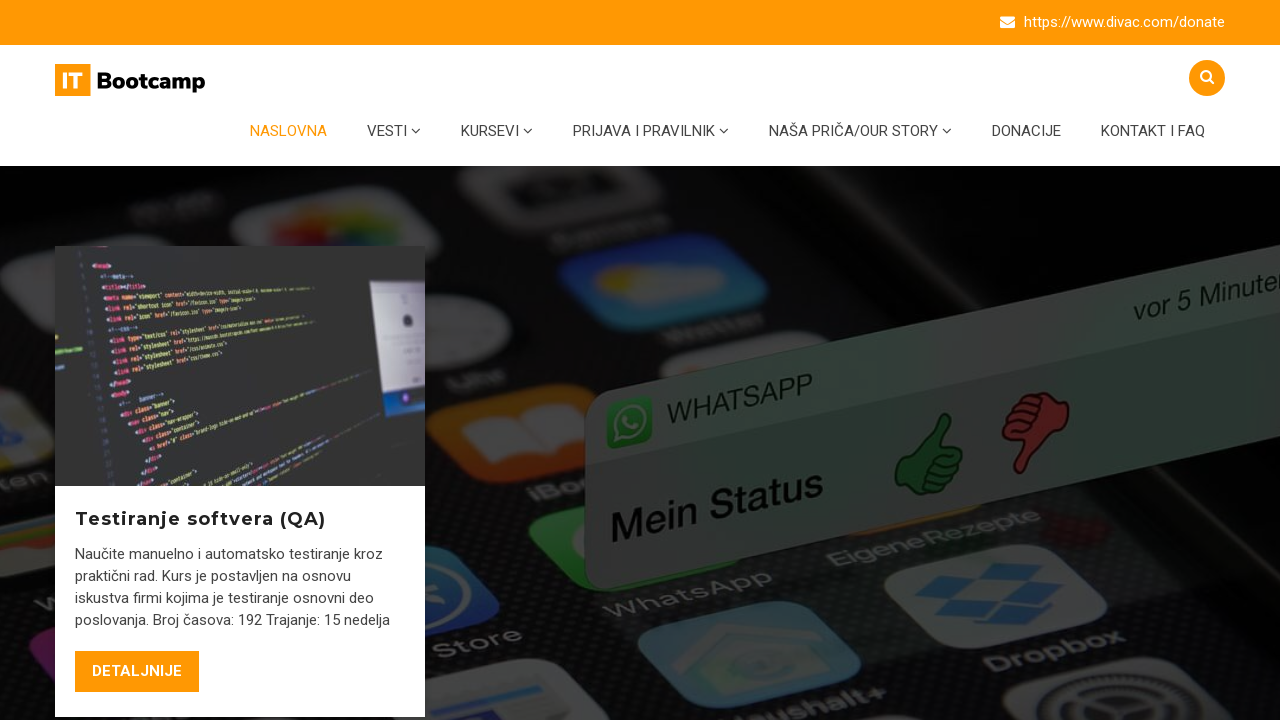

Retrieved class attribute from menu item
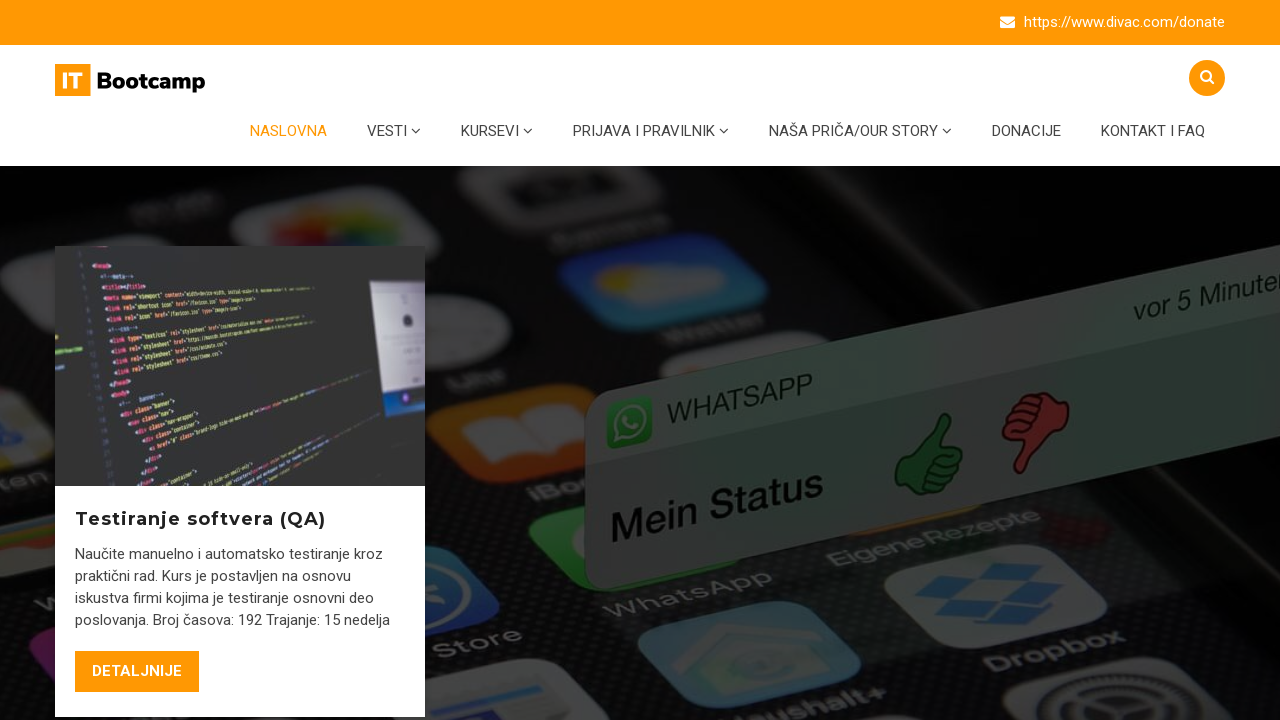

Hovered over a menu item at (394, 131) on xpath=//*[contains(@id, 'menu-main-menu')]/li >> nth=1
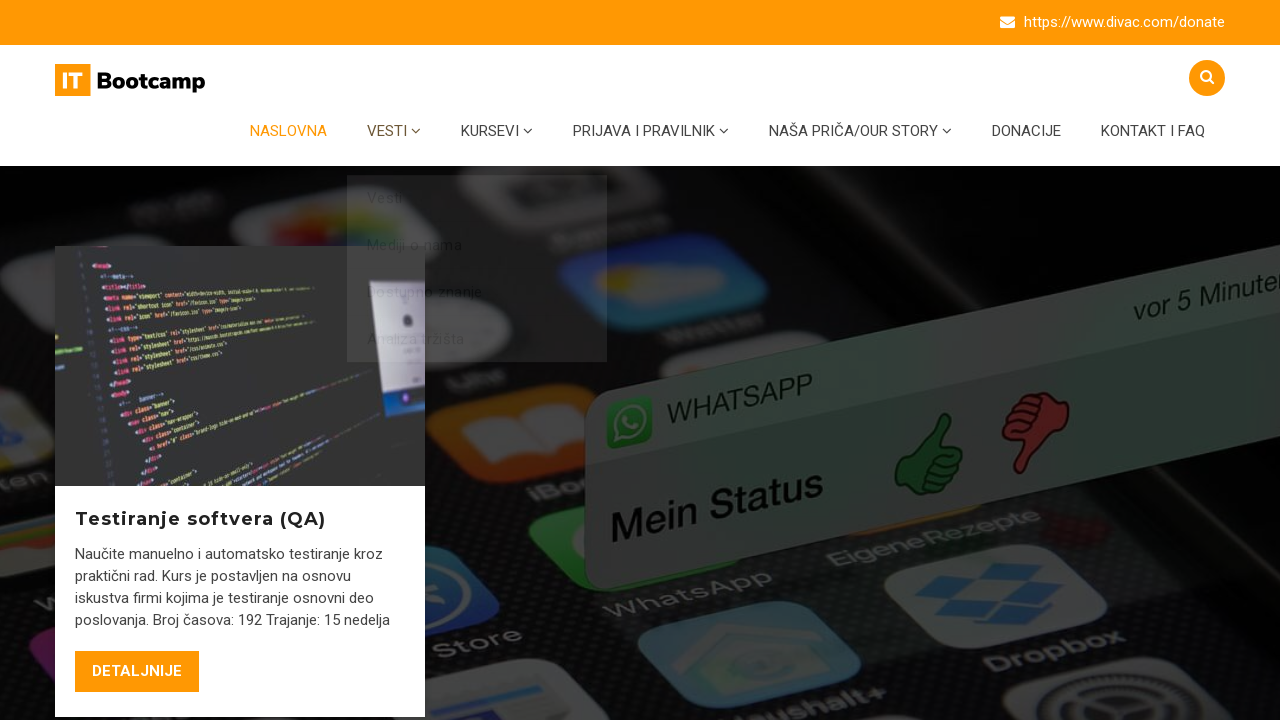

Retrieved class attribute from menu item
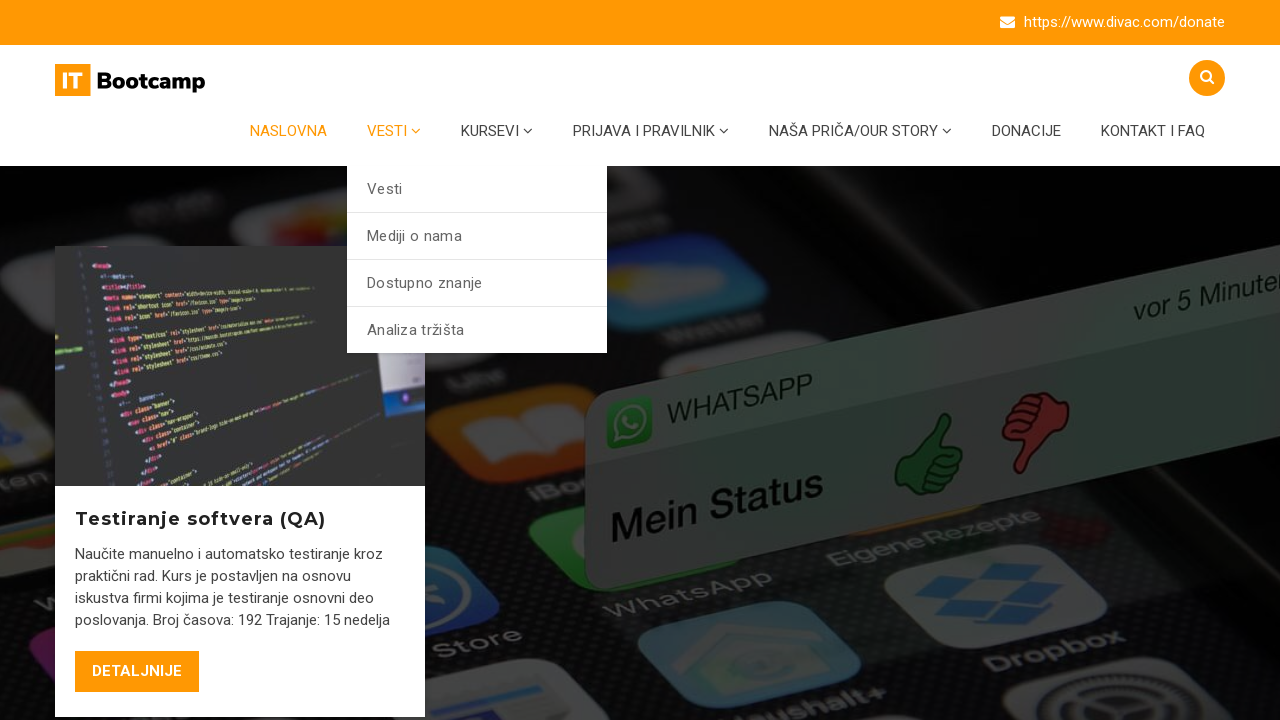

Hovered over a menu item at (497, 131) on xpath=//*[contains(@id, 'menu-main-menu')]/li >> nth=2
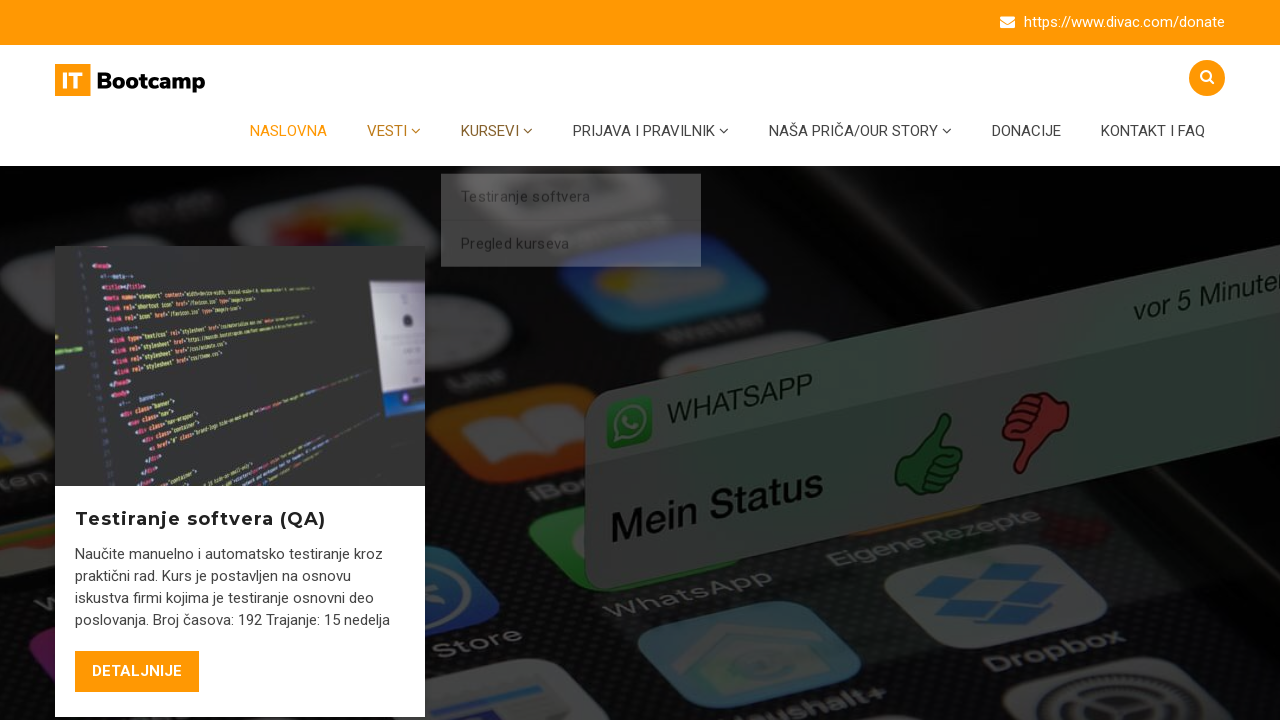

Retrieved class attribute from menu item
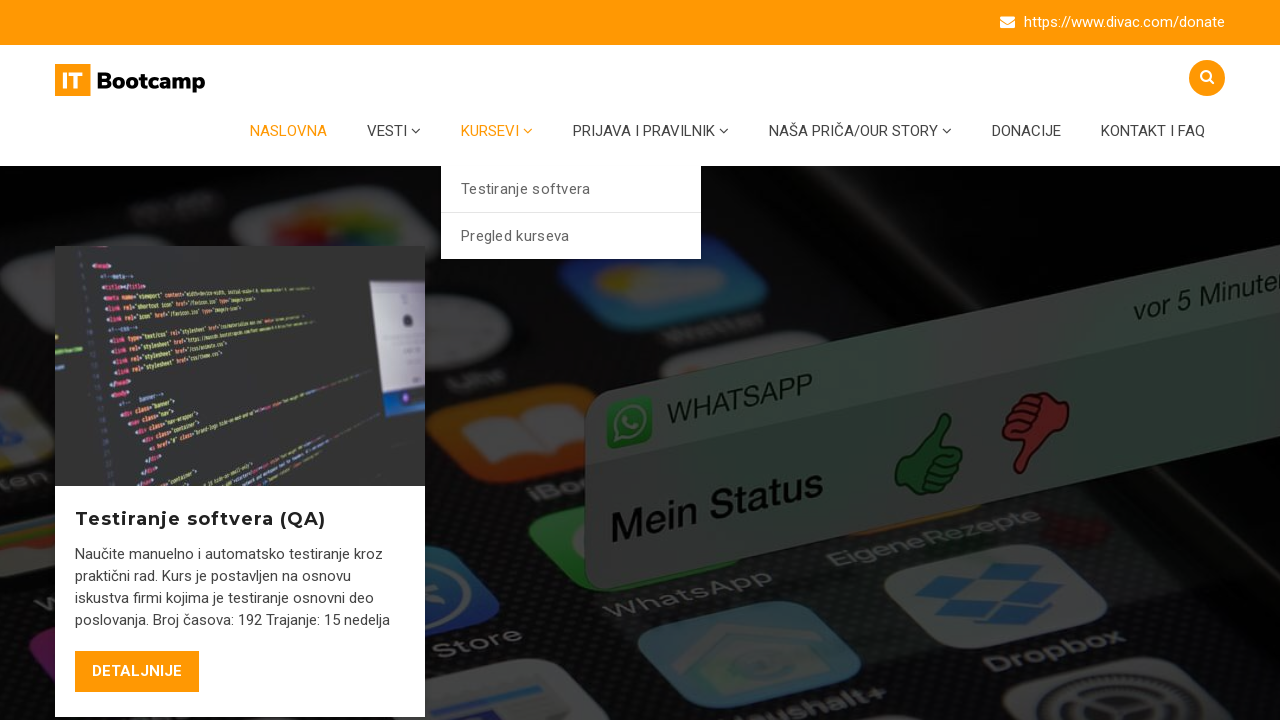

Hovered over a menu item at (651, 131) on xpath=//*[contains(@id, 'menu-main-menu')]/li >> nth=3
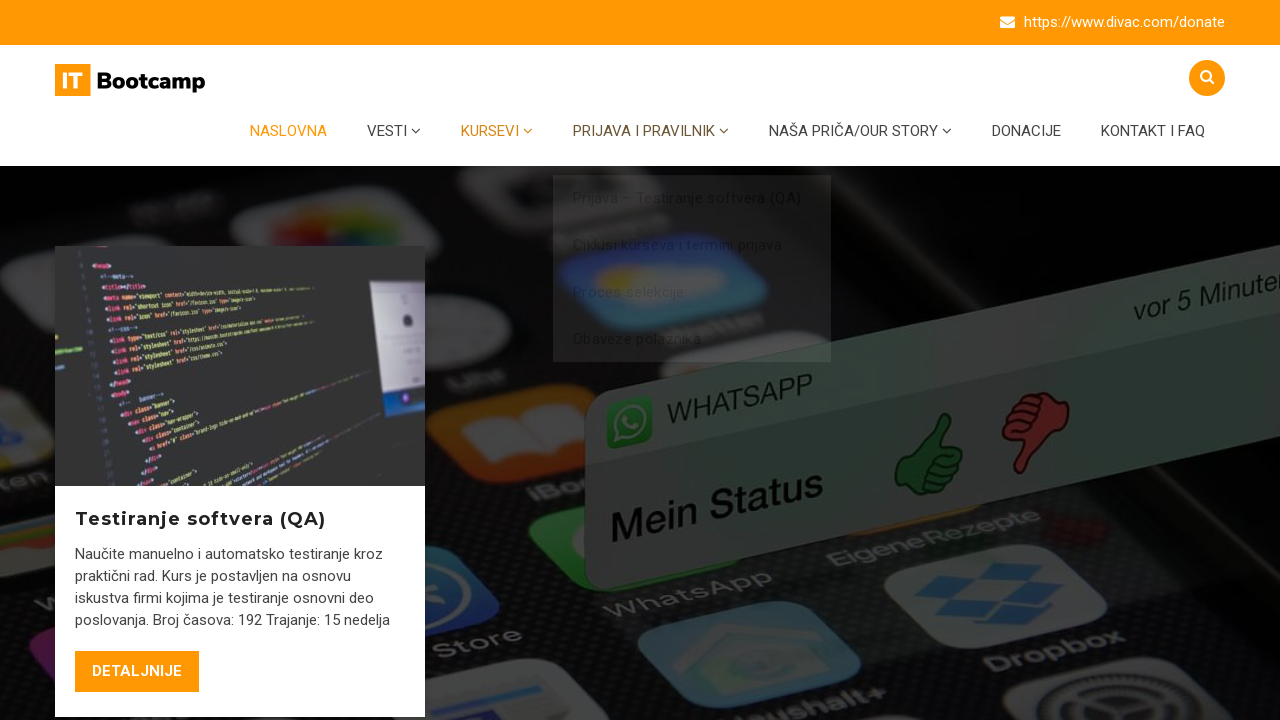

Retrieved class attribute from menu item
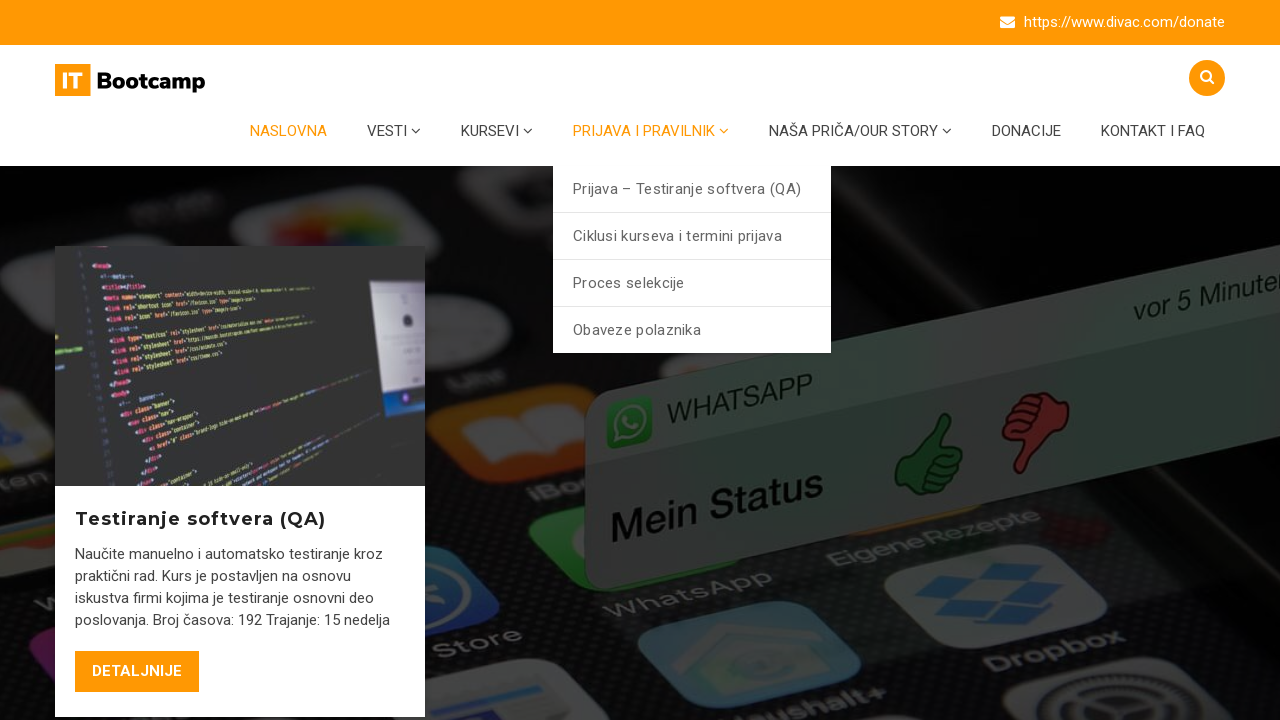

Hovered over a menu item at (860, 131) on xpath=//*[contains(@id, 'menu-main-menu')]/li >> nth=4
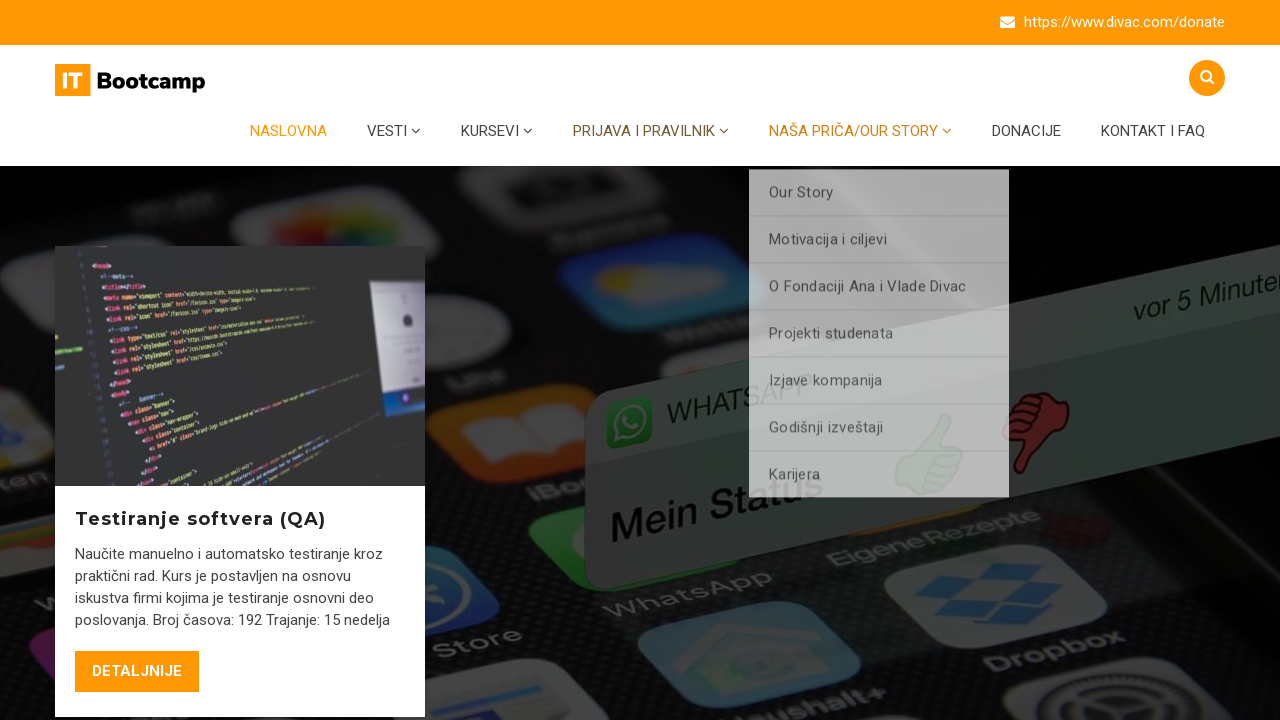

Retrieved class attribute from menu item
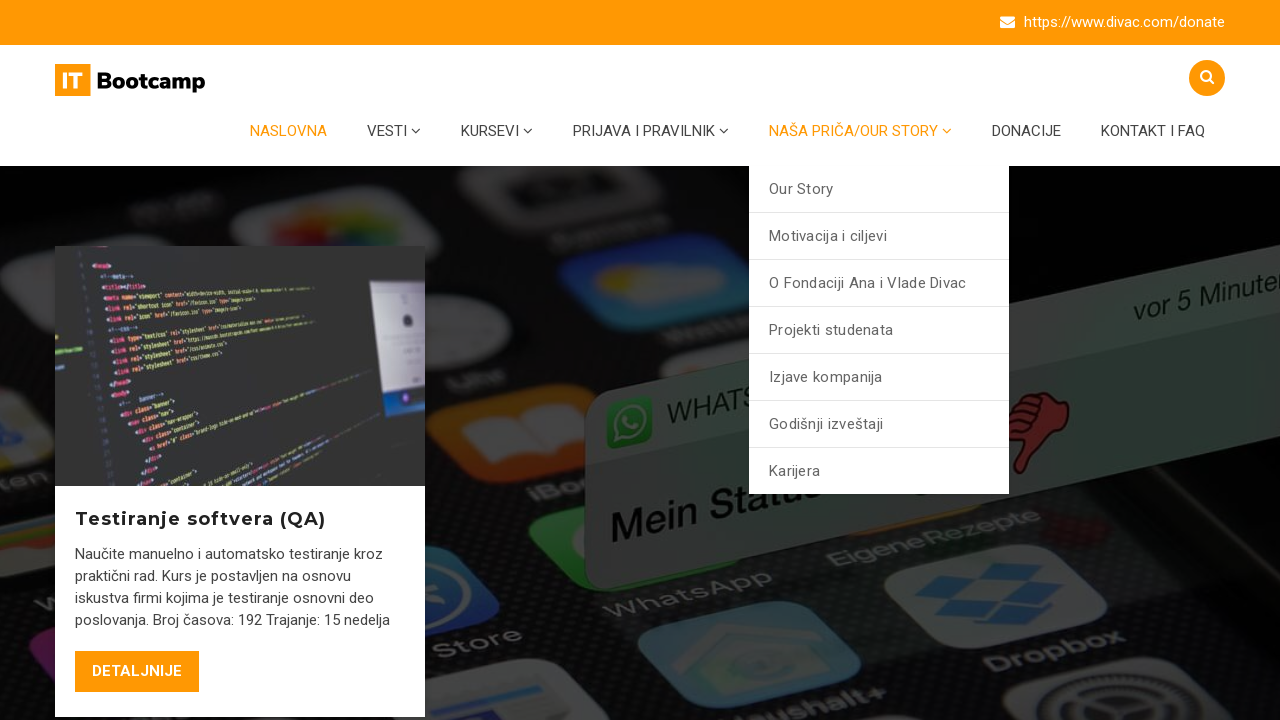

Hovered over a menu item at (1026, 131) on xpath=//*[contains(@id, 'menu-main-menu')]/li >> nth=5
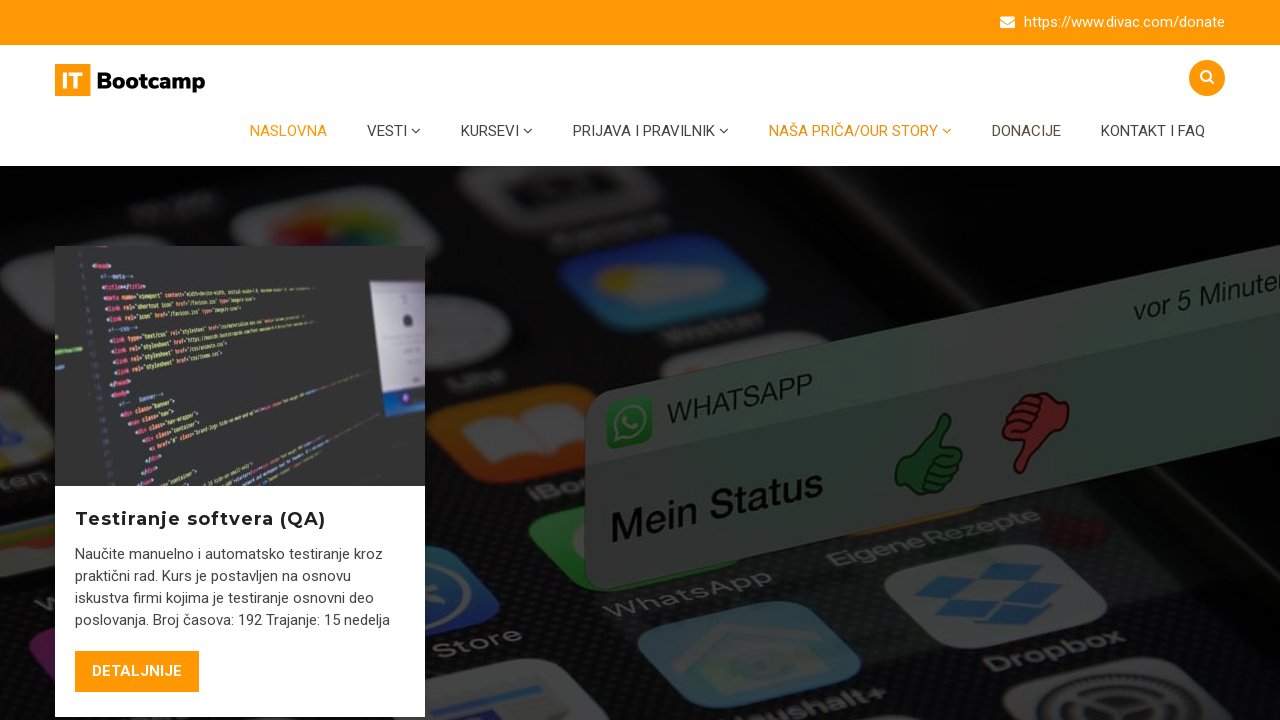

Retrieved class attribute from menu item
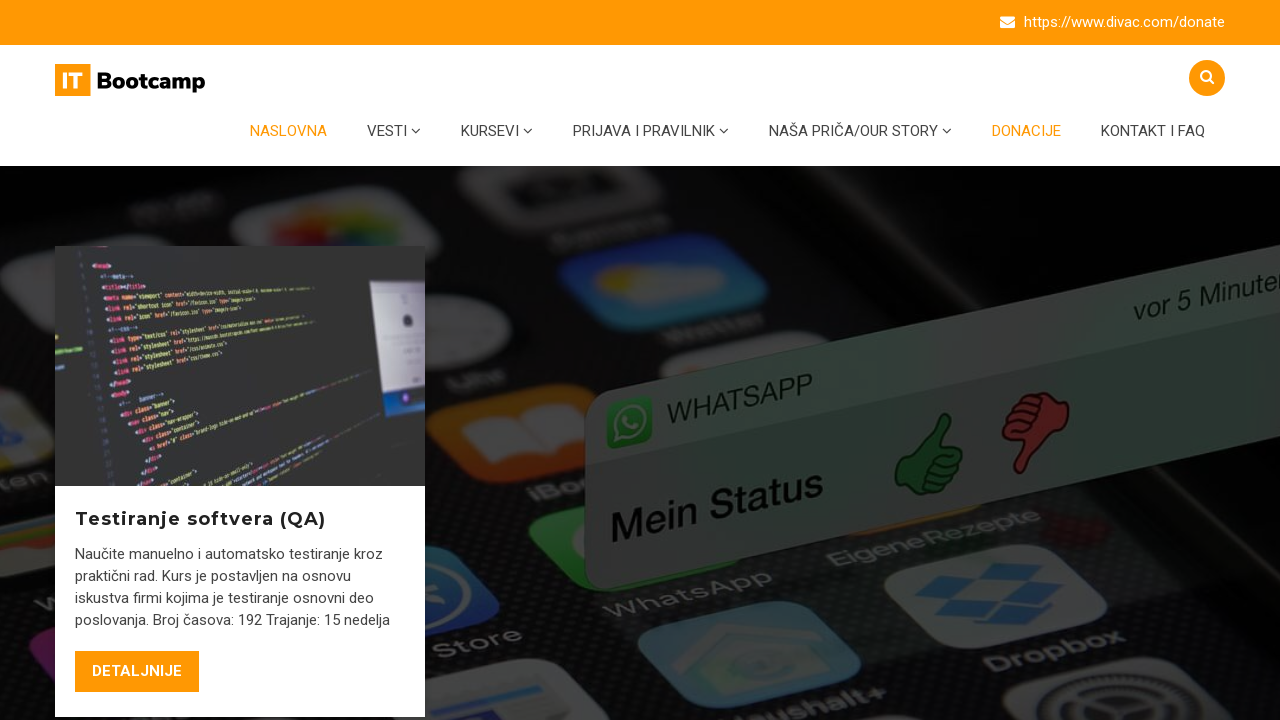

Hovered over a menu item at (1153, 131) on xpath=//*[contains(@id, 'menu-main-menu')]/li >> nth=6
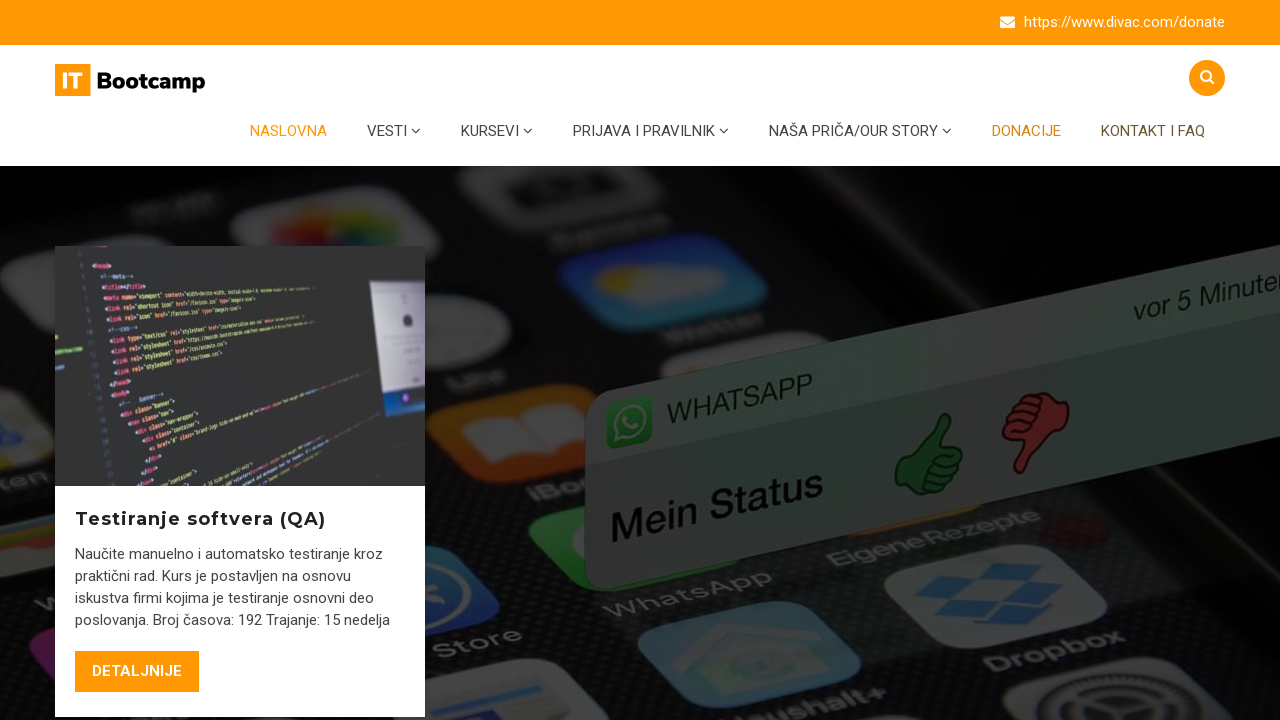

Retrieved class attribute from menu item
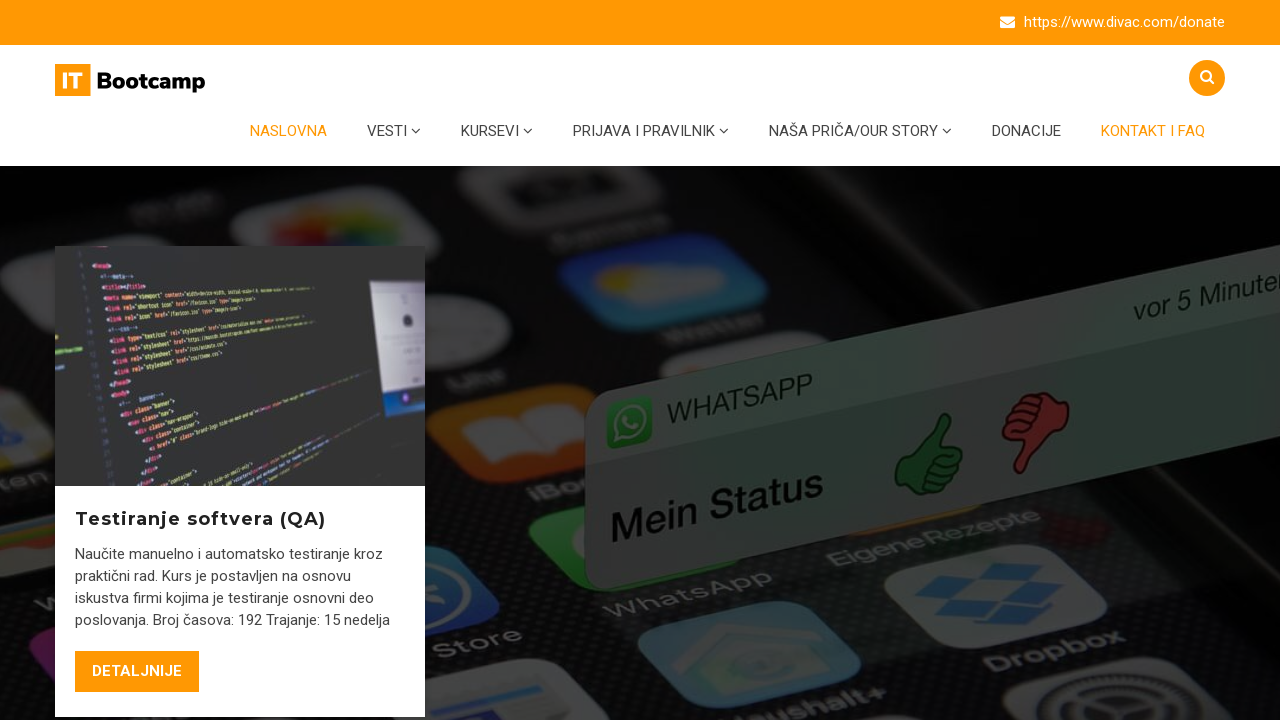

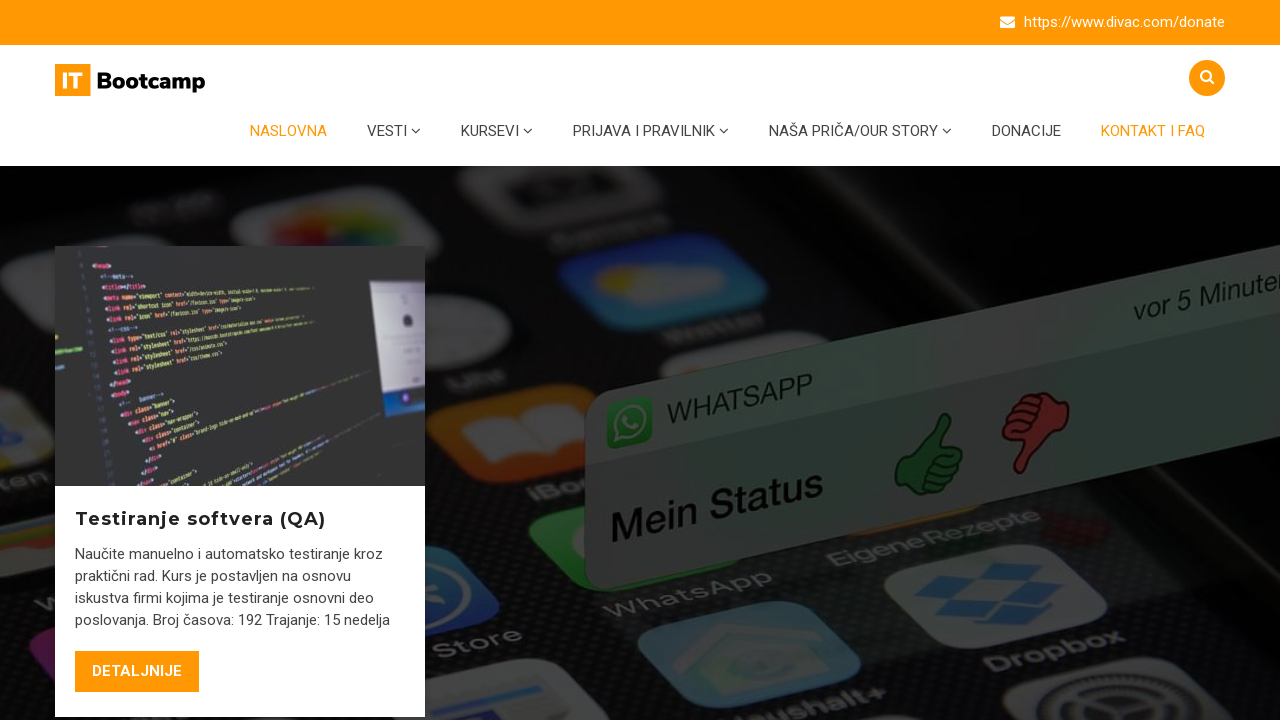